Tests navigation by clicking a dynamically calculated link text, then fills out a form with personal information (first name, last name, city, country) and submits it.

Starting URL: https://suninjuly.github.io/find_link_text

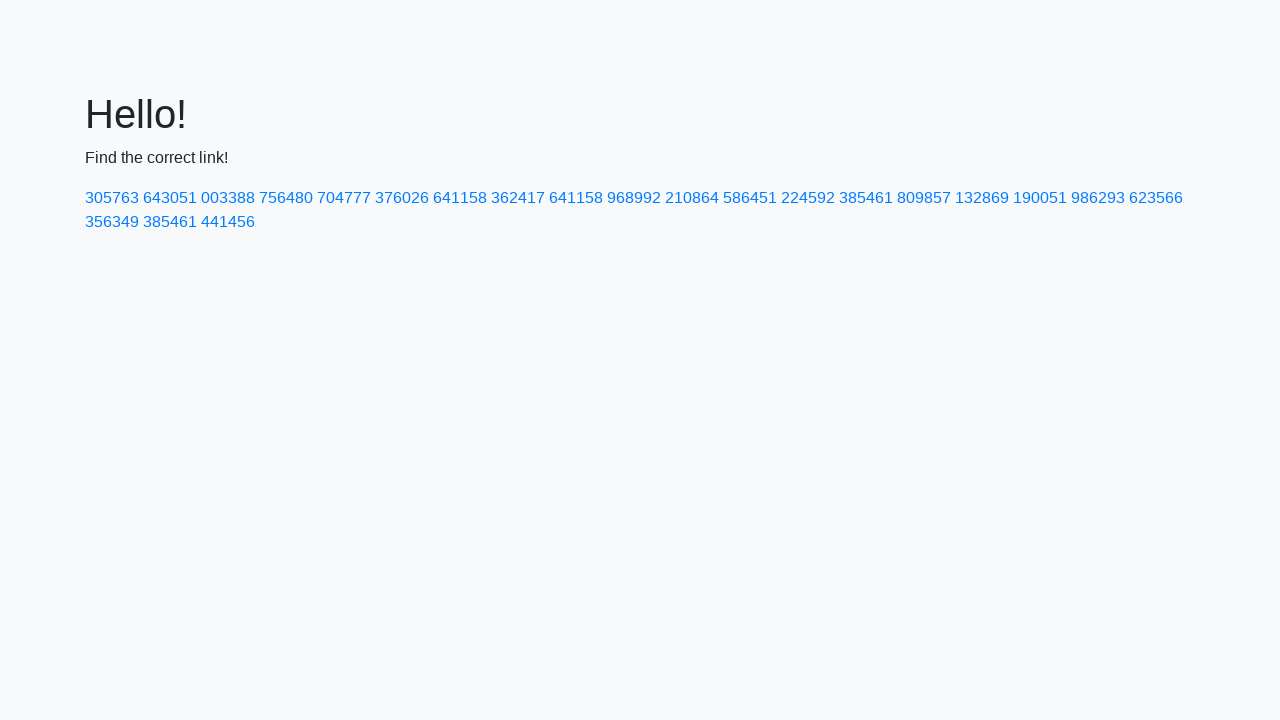

Clicked dynamically calculated link with text '224592' at (808, 198) on text=224592
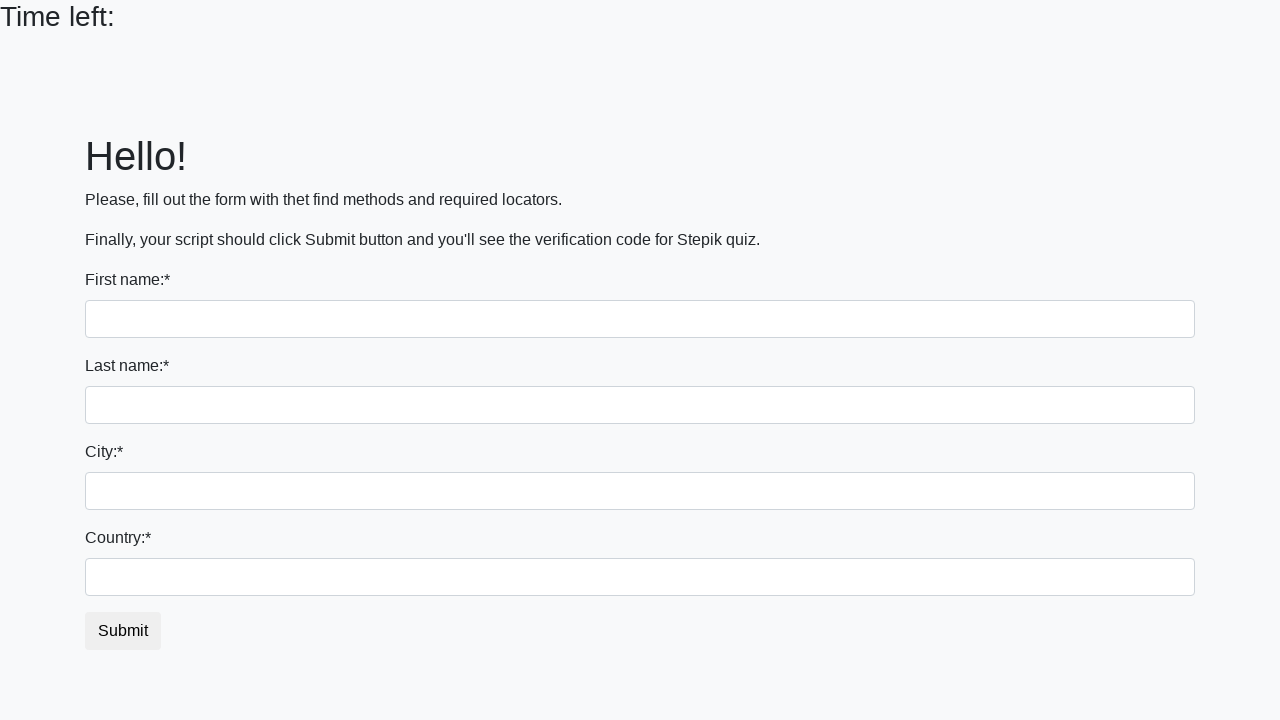

Filled first name field with 'Ivan' on input
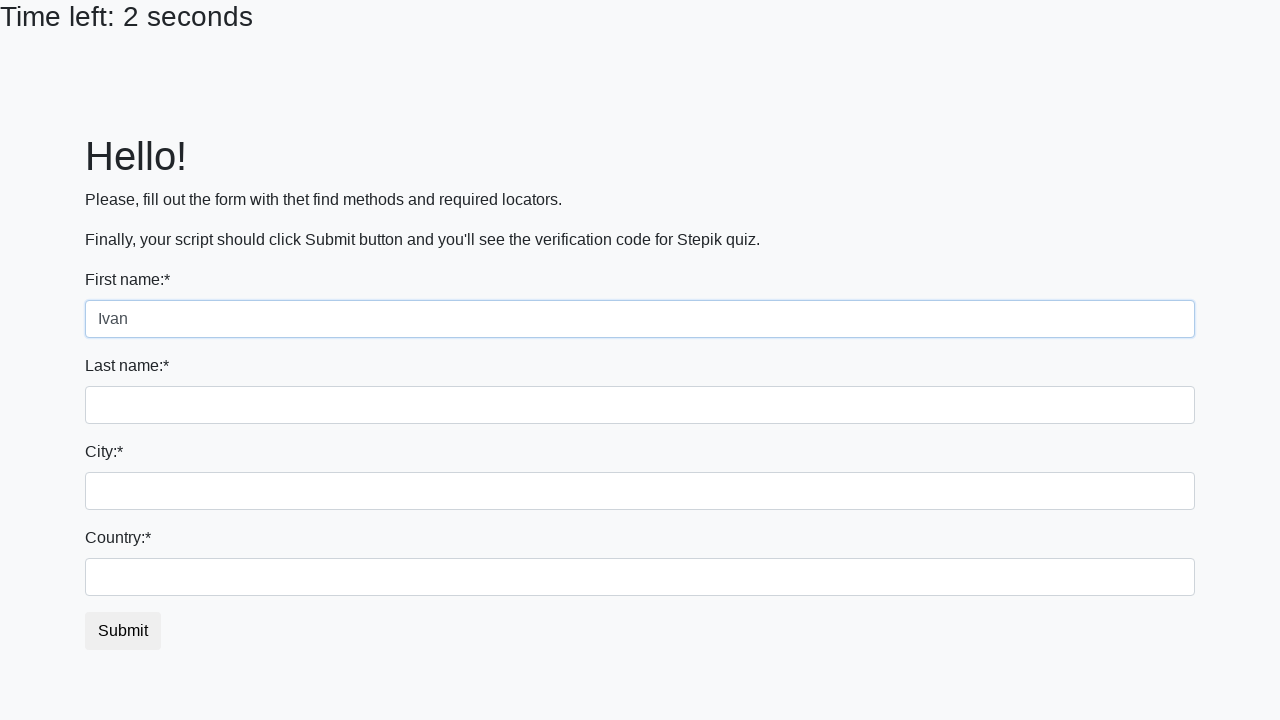

Filled last name field with 'Petrov' on input[name='last_name']
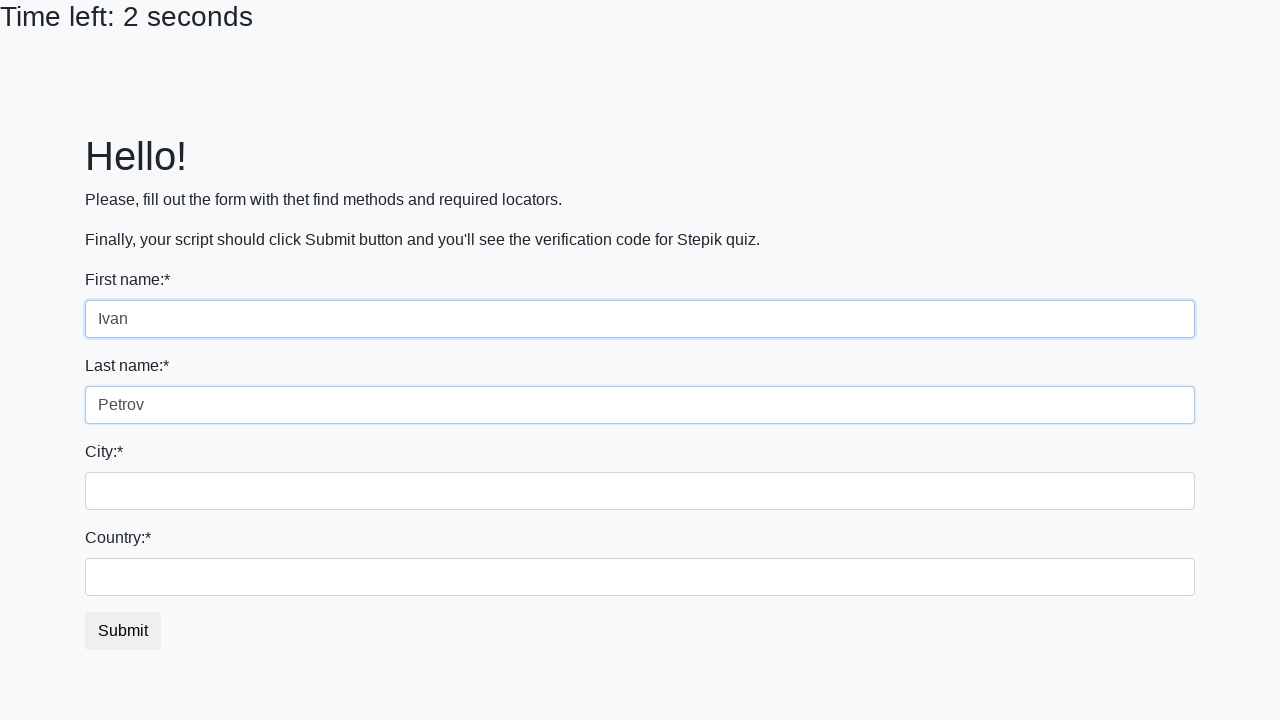

Filled city field with 'Smolensk' on .city
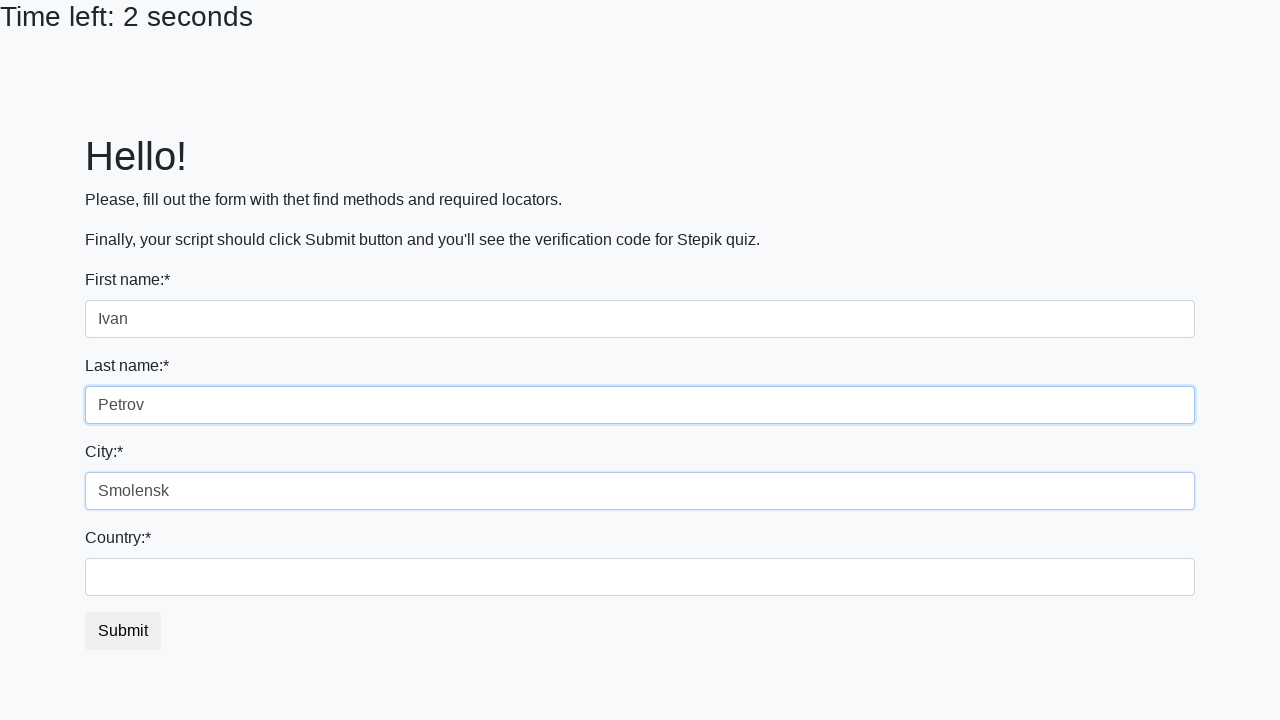

Filled country field with 'Russia' on #country
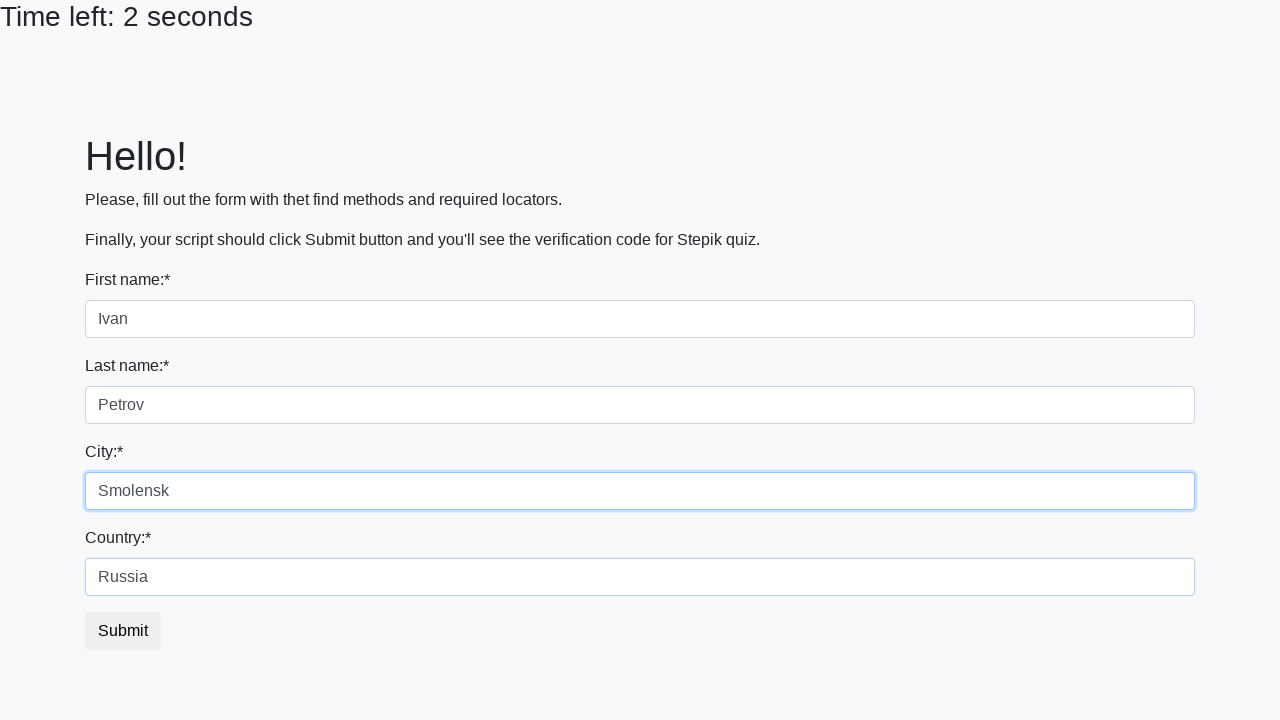

Clicked submit button to submit the form at (123, 631) on button.btn
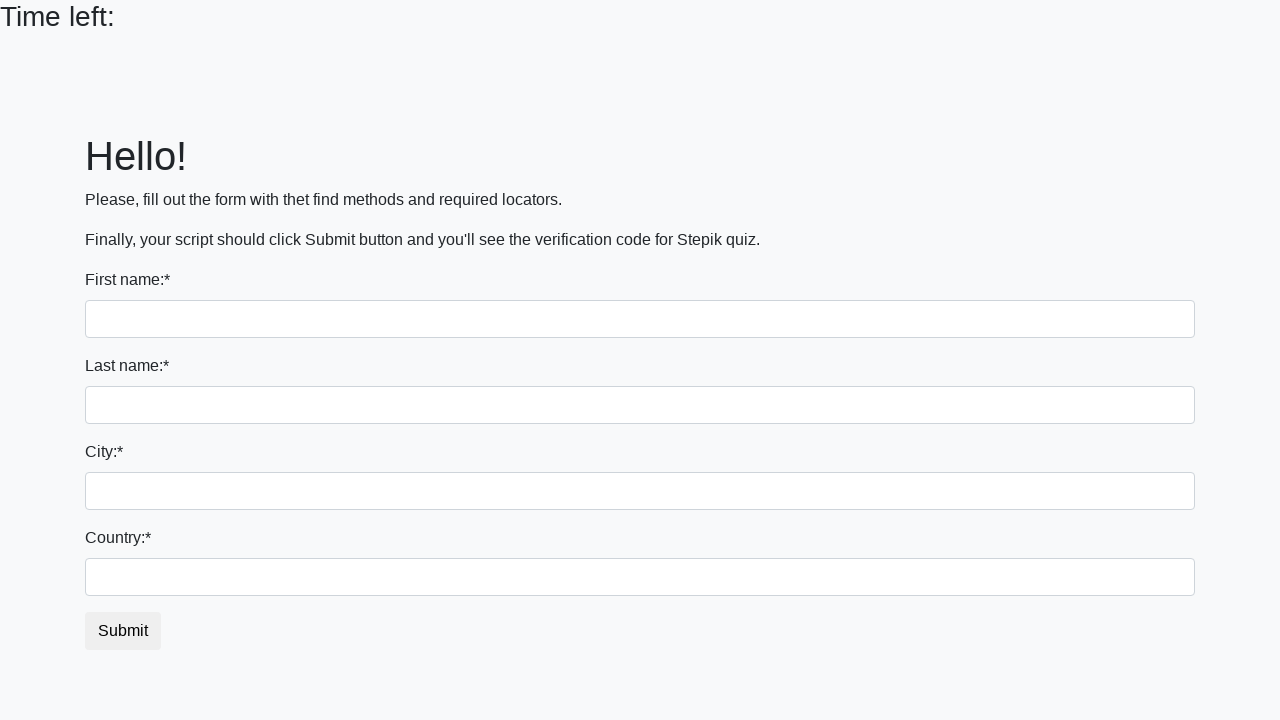

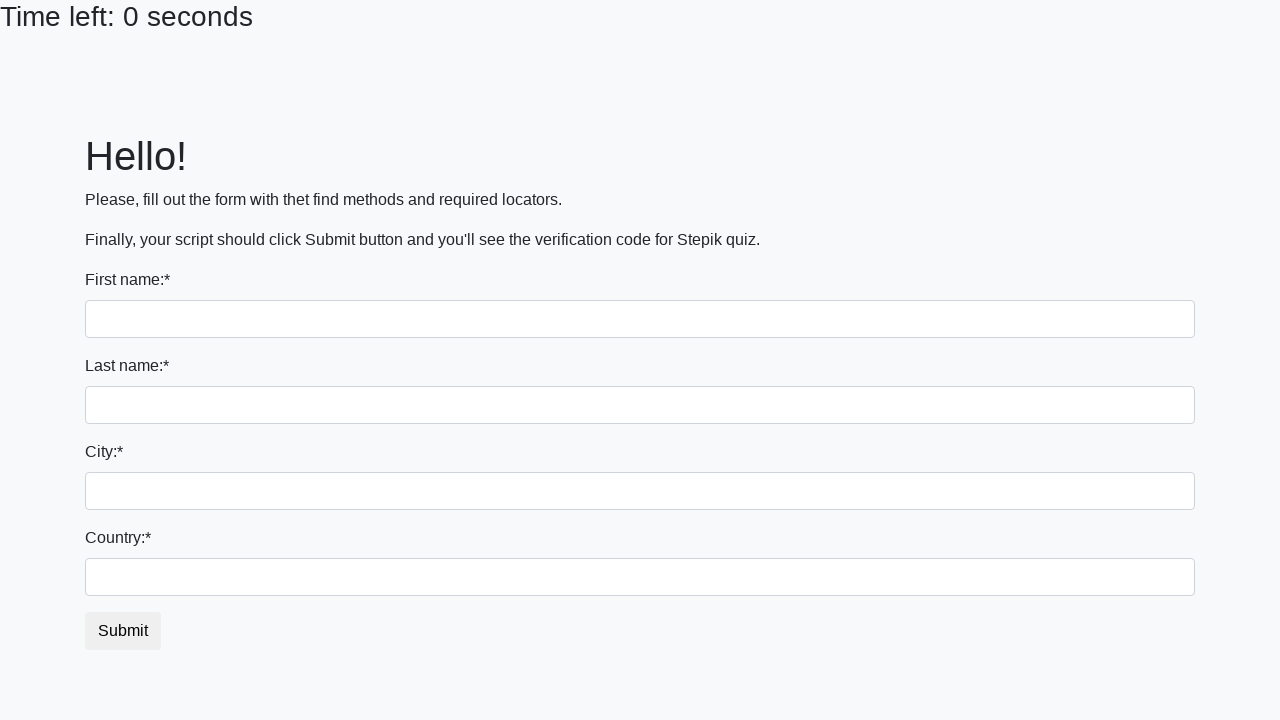